Tests scrolling functionality and validates the sum of values in a fixed header table matches the displayed total

Starting URL: https://rahulshettyacademy.com/AutomationPractice/

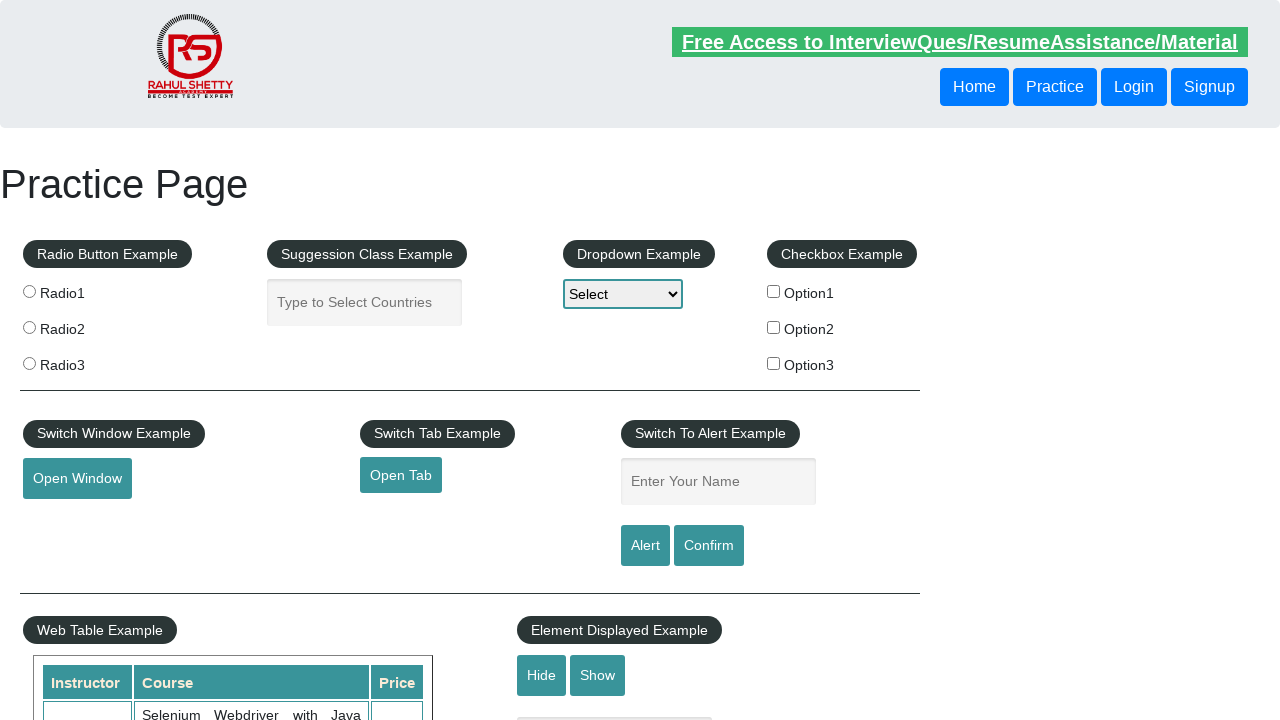

Scrolled down the page by 500 pixels
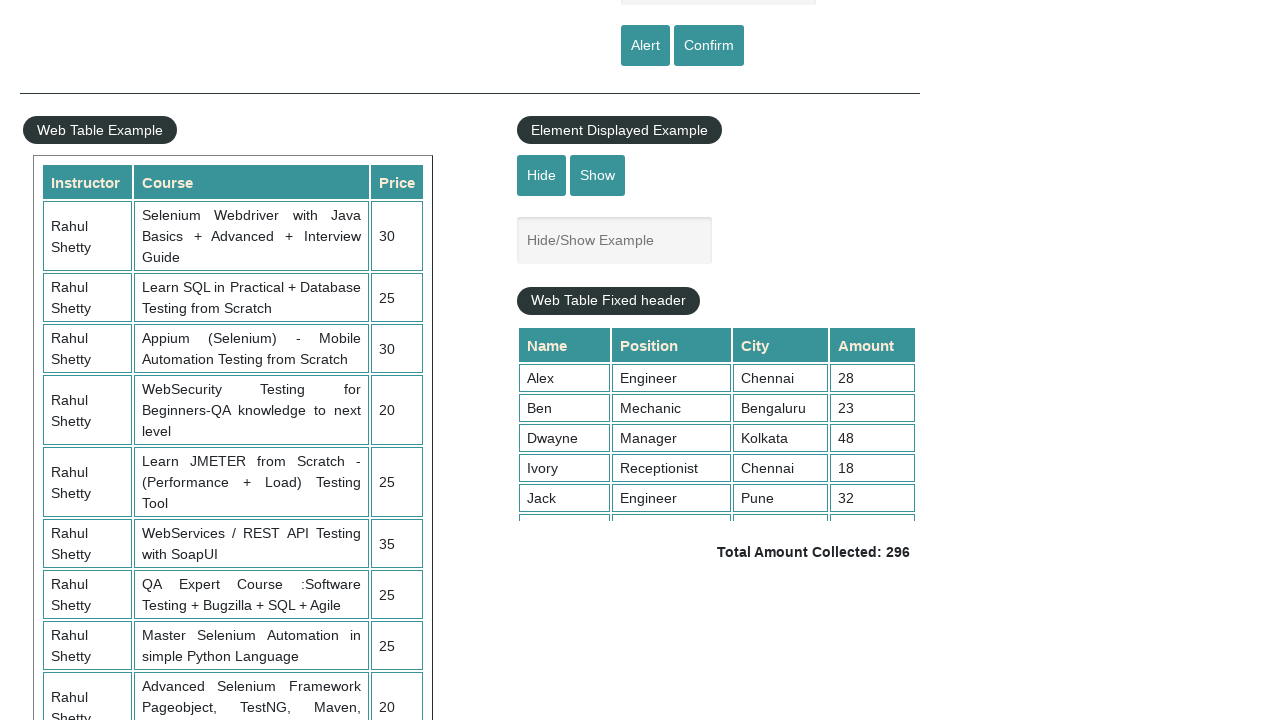

Waited 3 seconds for page to settle
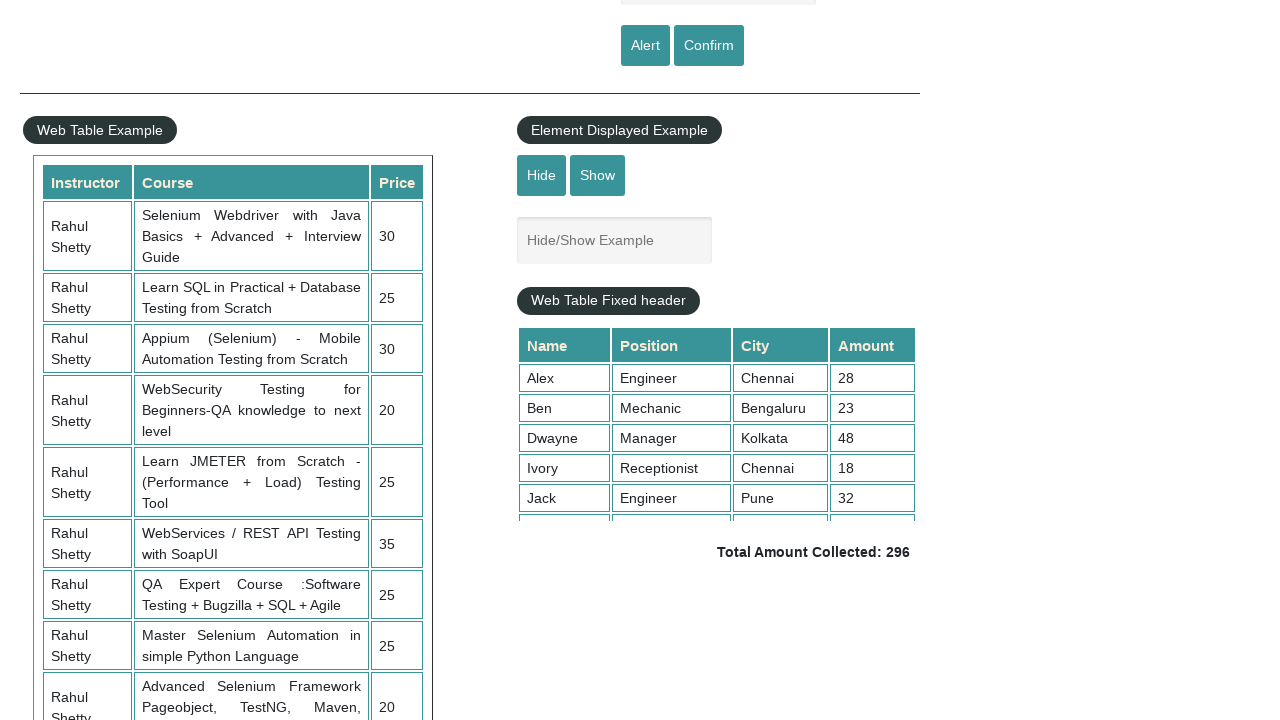

Scrolled fixed header table to position 5000
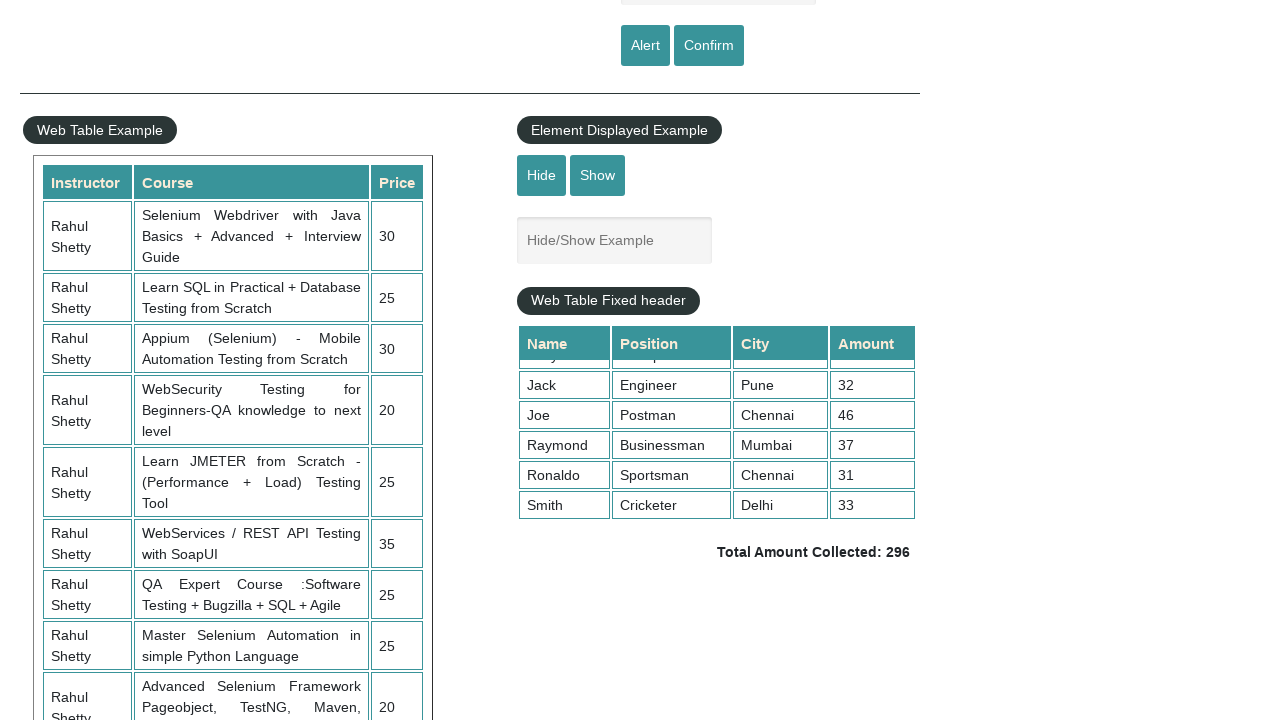

Retrieved all values from 4th column of fixed header table
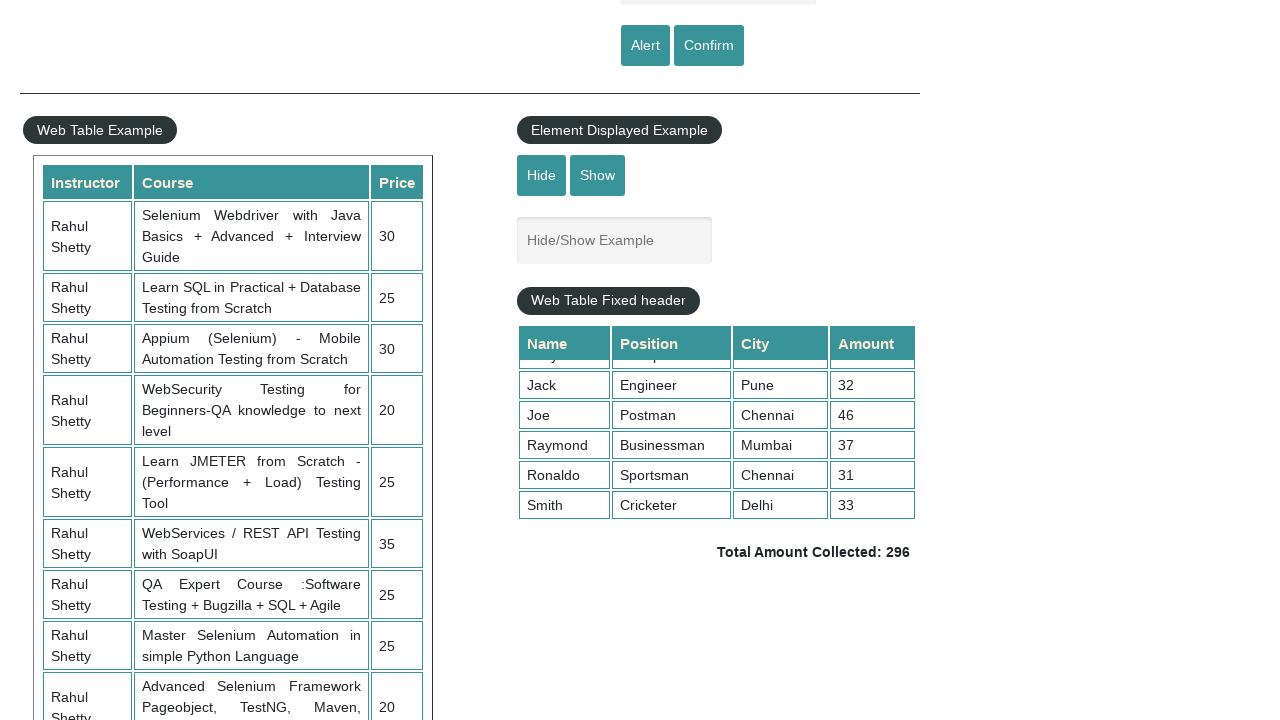

Calculated sum of all column values: 296
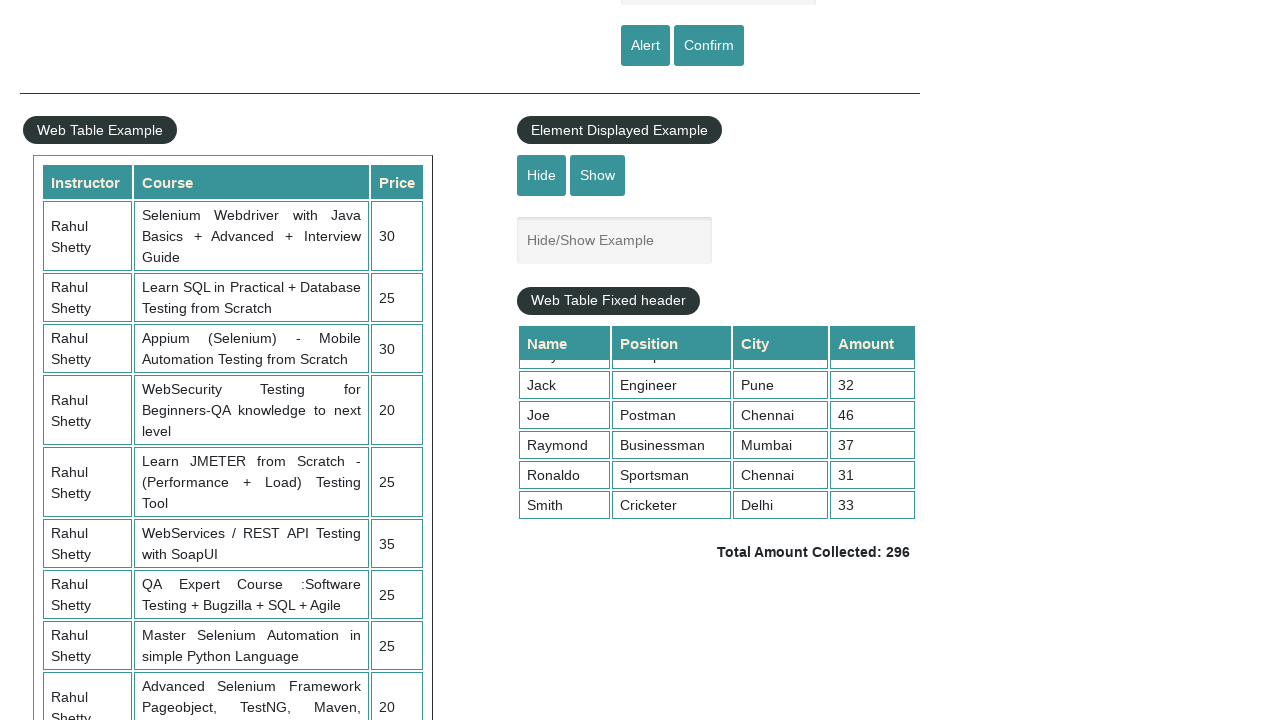

Retrieved displayed total amount element
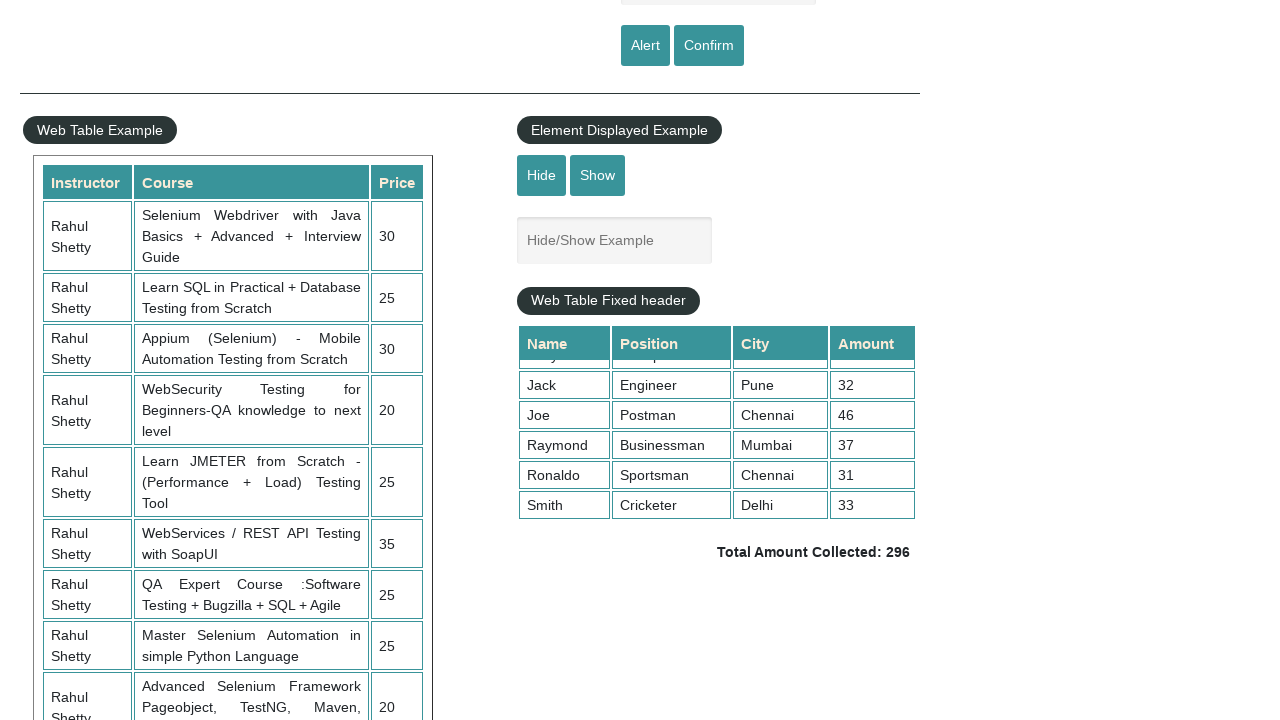

Extracted actual sum from displayed total: 296
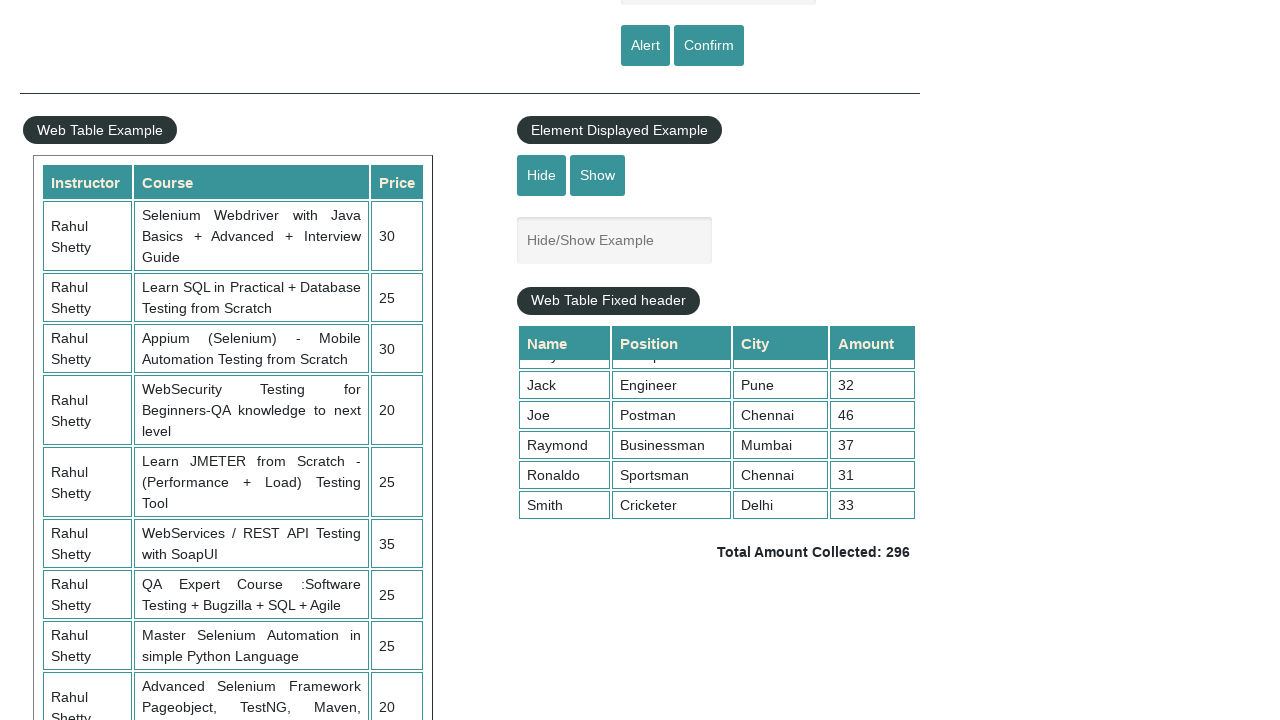

Verified calculated sum 296 matches displayed total 296
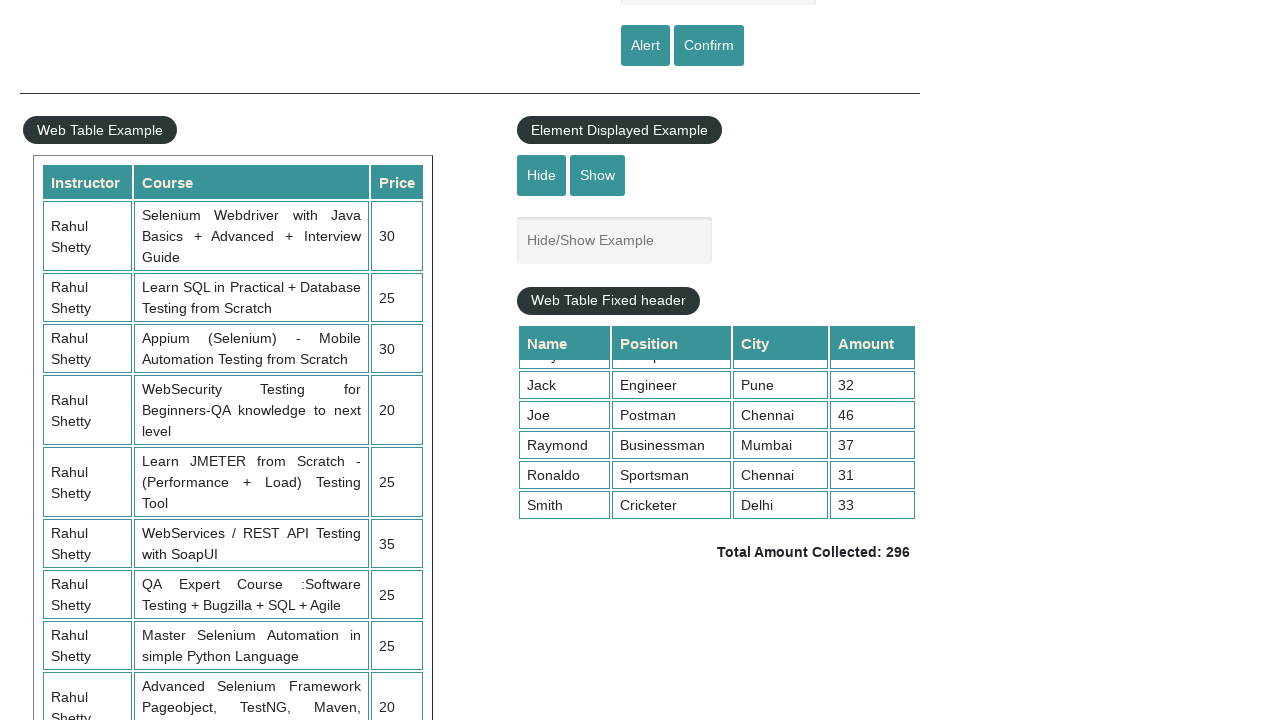

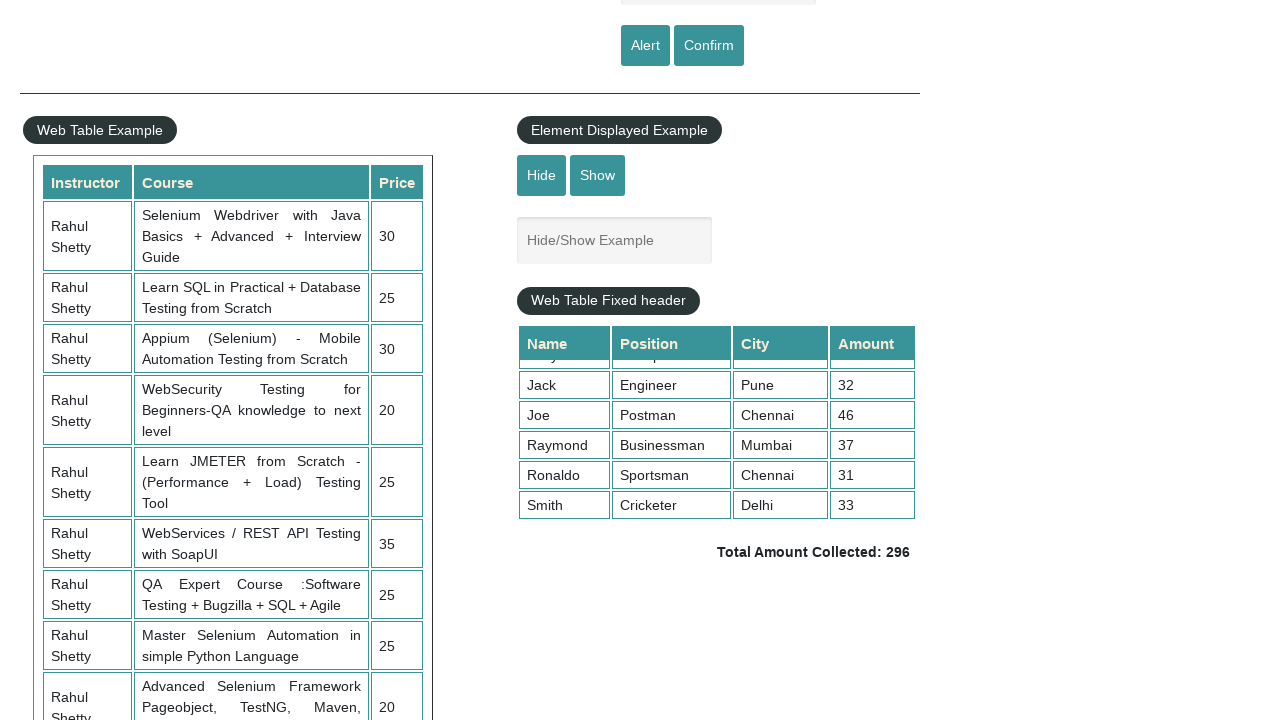